Tests iframe handling by switching between single and nested iframes, entering text in input fields within each iframe context, and navigating between different iframe tabs.

Starting URL: http://demo.automationtesting.in/Frames.html

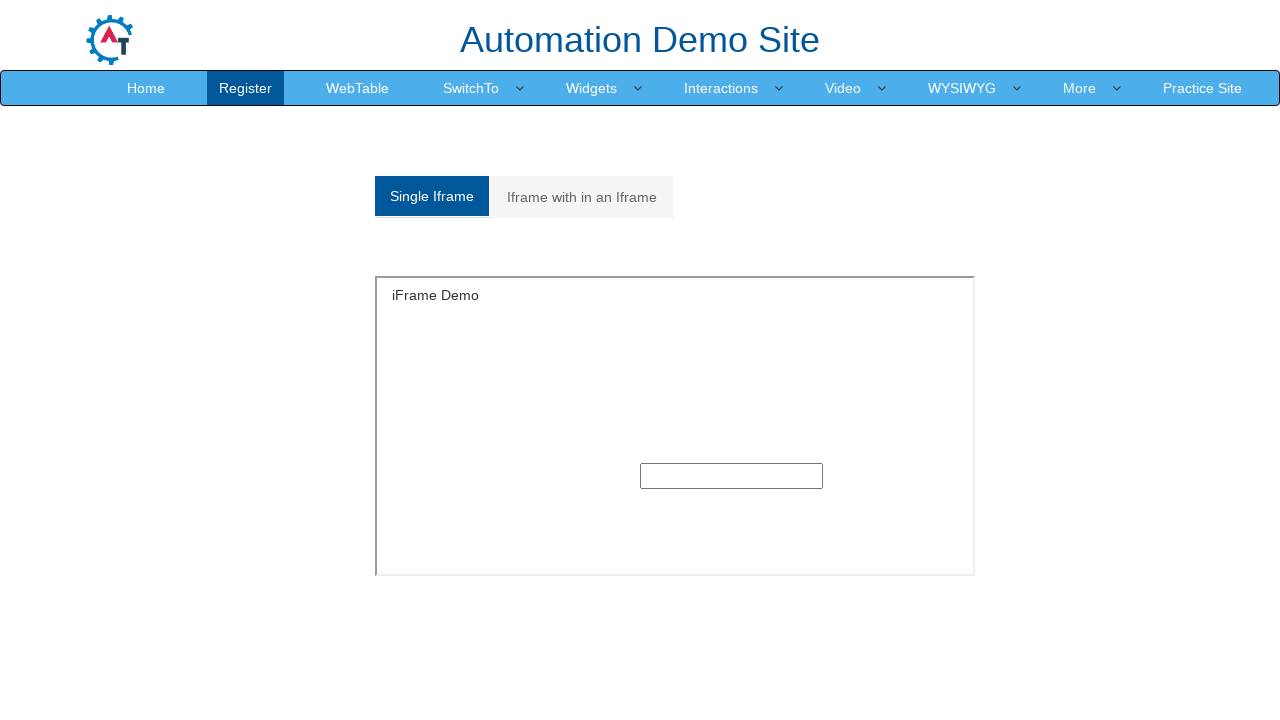

Located single iframe element
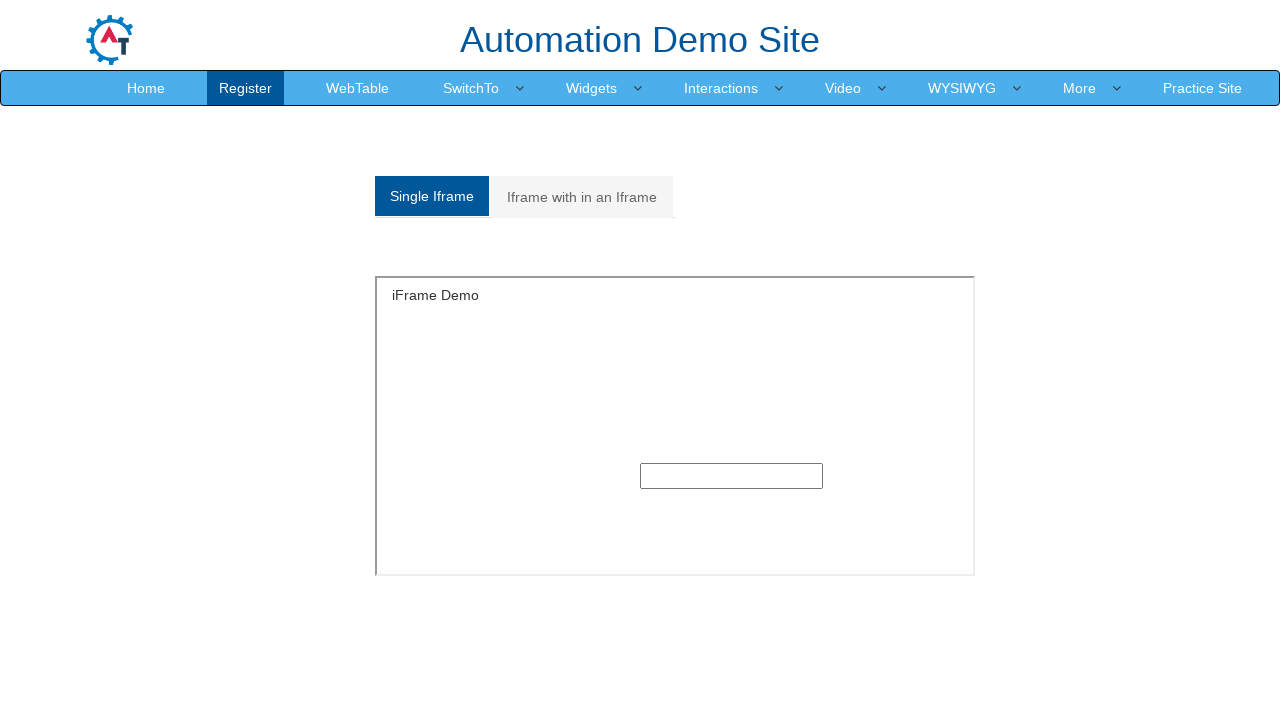

Filled input field in single iframe with 'Selenium' on xpath=//*[@id='Single']/iframe >> internal:control=enter-frame >> xpath=//div[@c
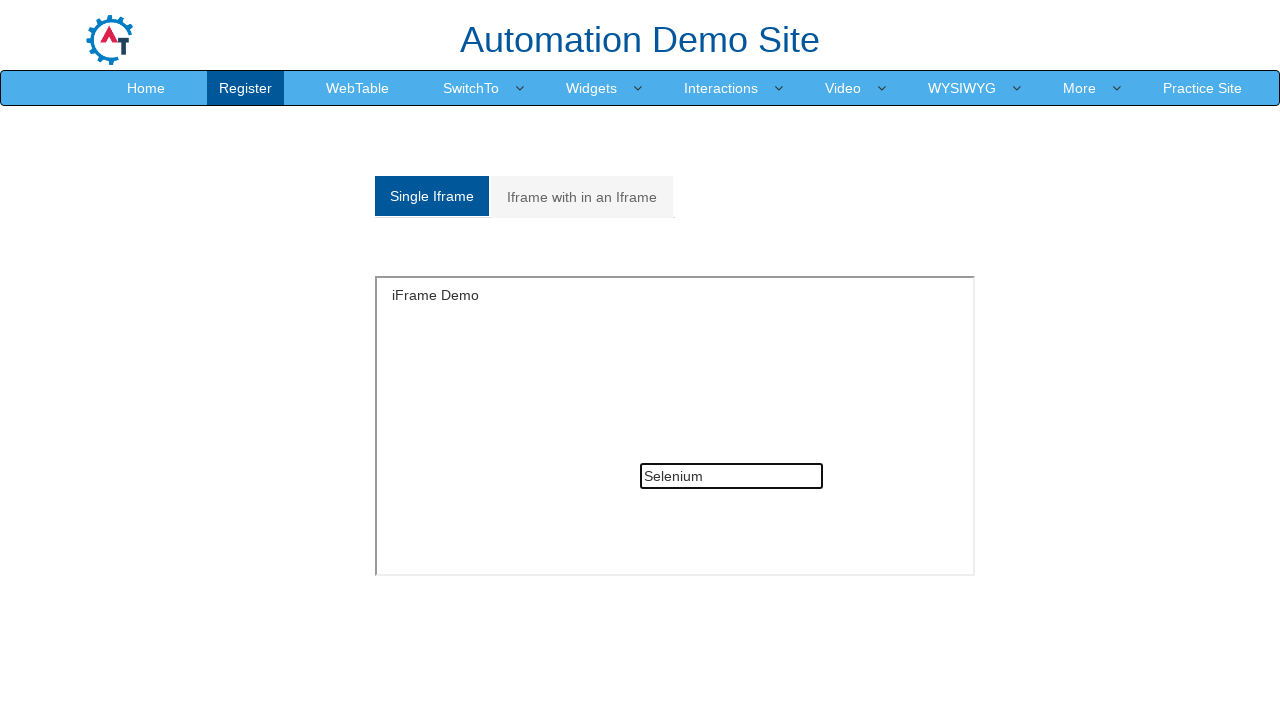

Clicked on 'Iframe with in an Iframe' tab at (582, 197) on xpath=//a[contains(text(),'Iframe with in an Iframe')]
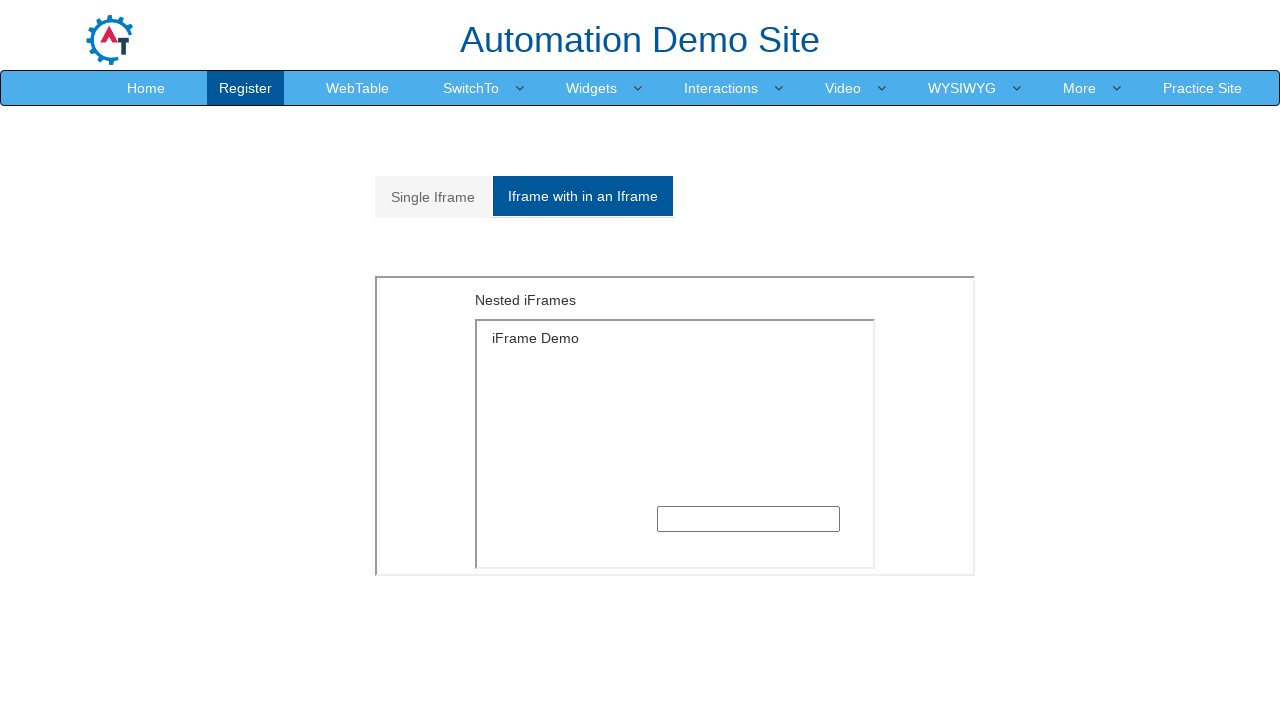

Located outer iframe in nested iframe structure
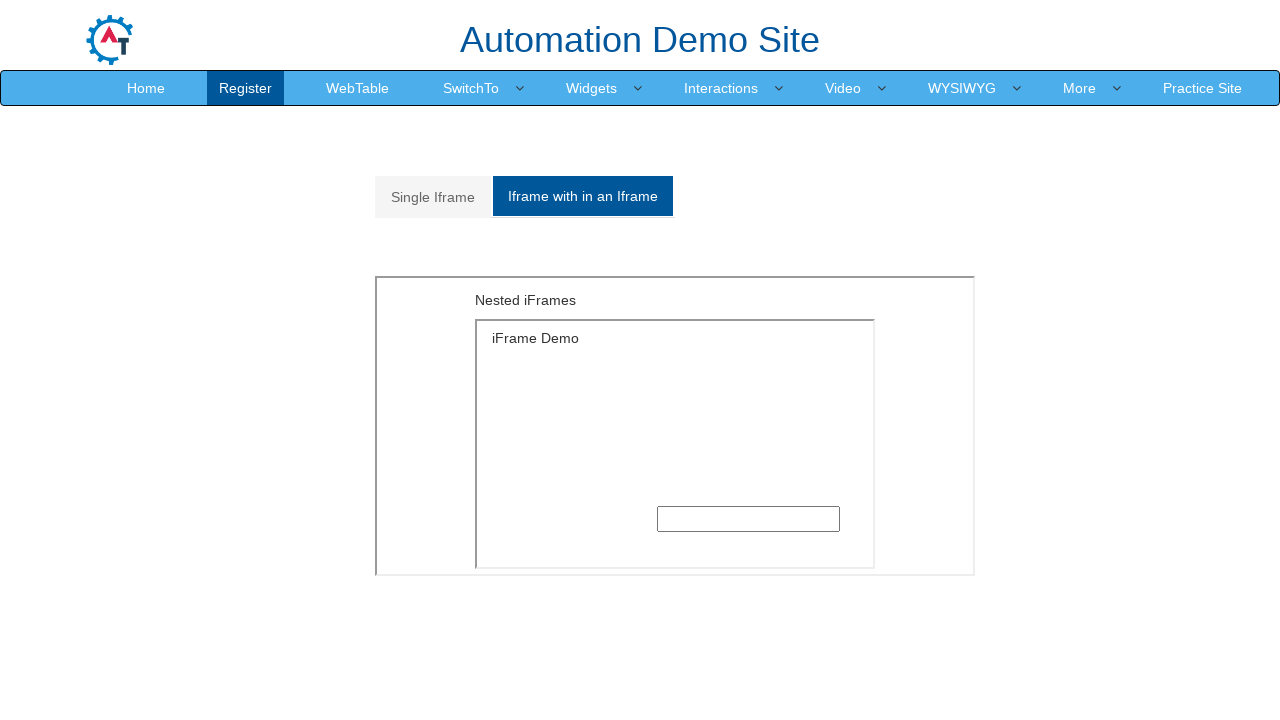

Located inner iframe nested within outer iframe
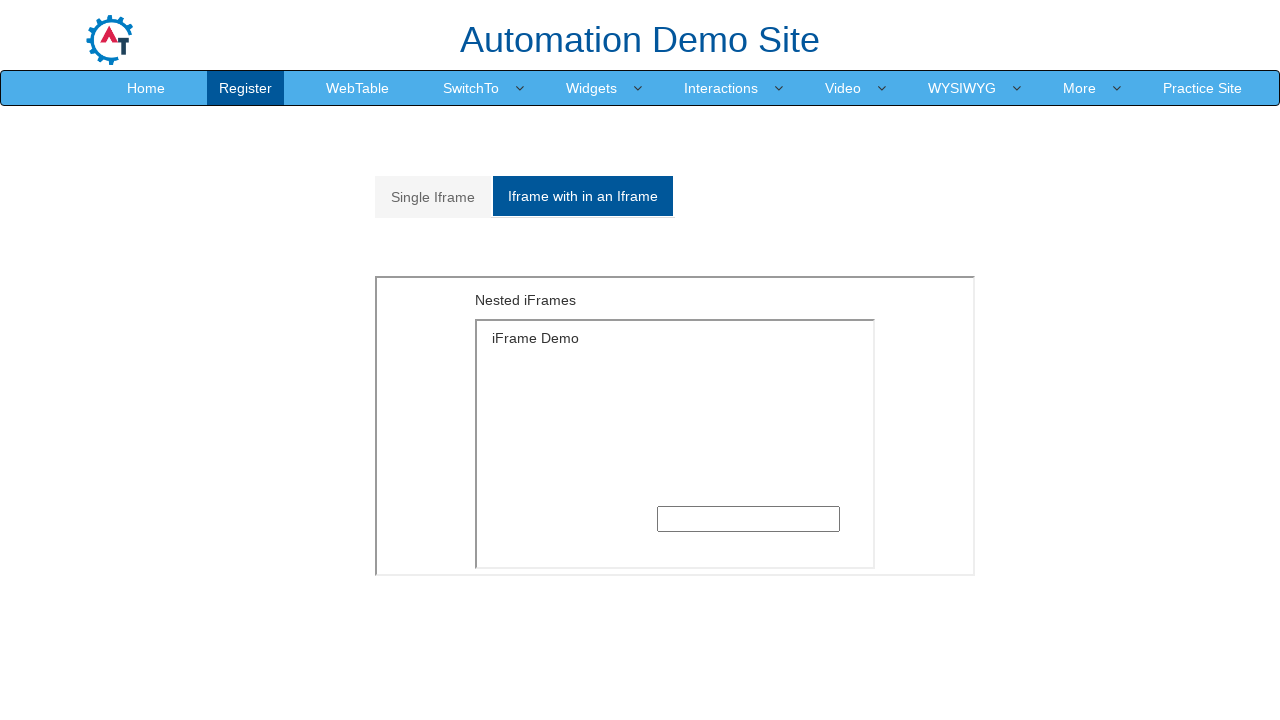

Filled input field in nested iframe with 'webdriver' on iframe >> nth=1 >> internal:control=enter-frame >> iframe >> nth=0 >> internal:c
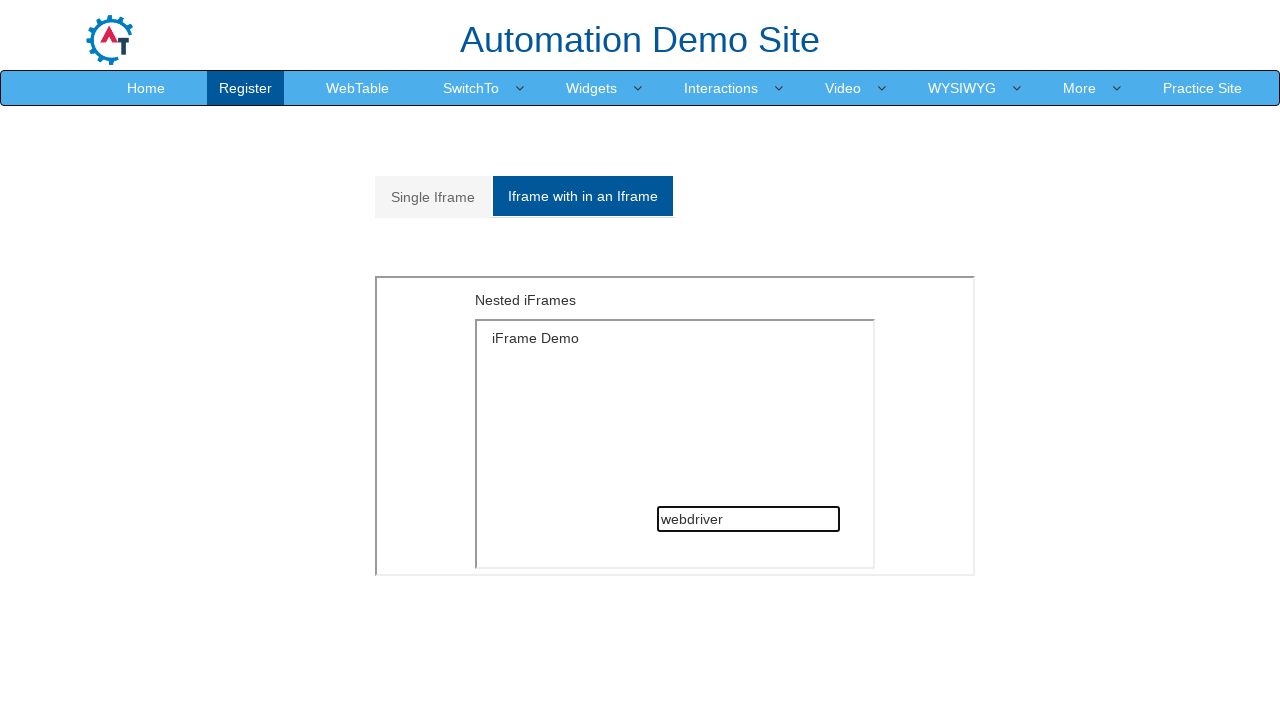

Clicked back on 'Single Iframe' tab at (433, 197) on xpath=//a[contains(text(),'Single Iframe')]
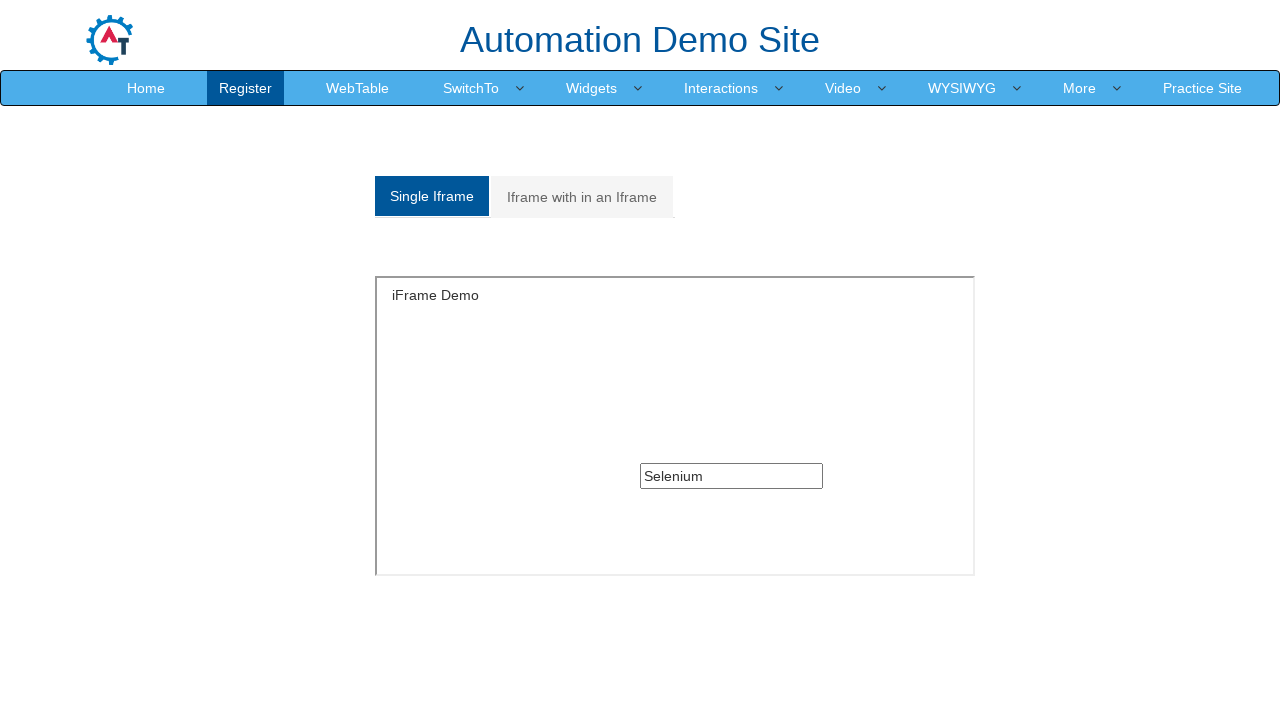

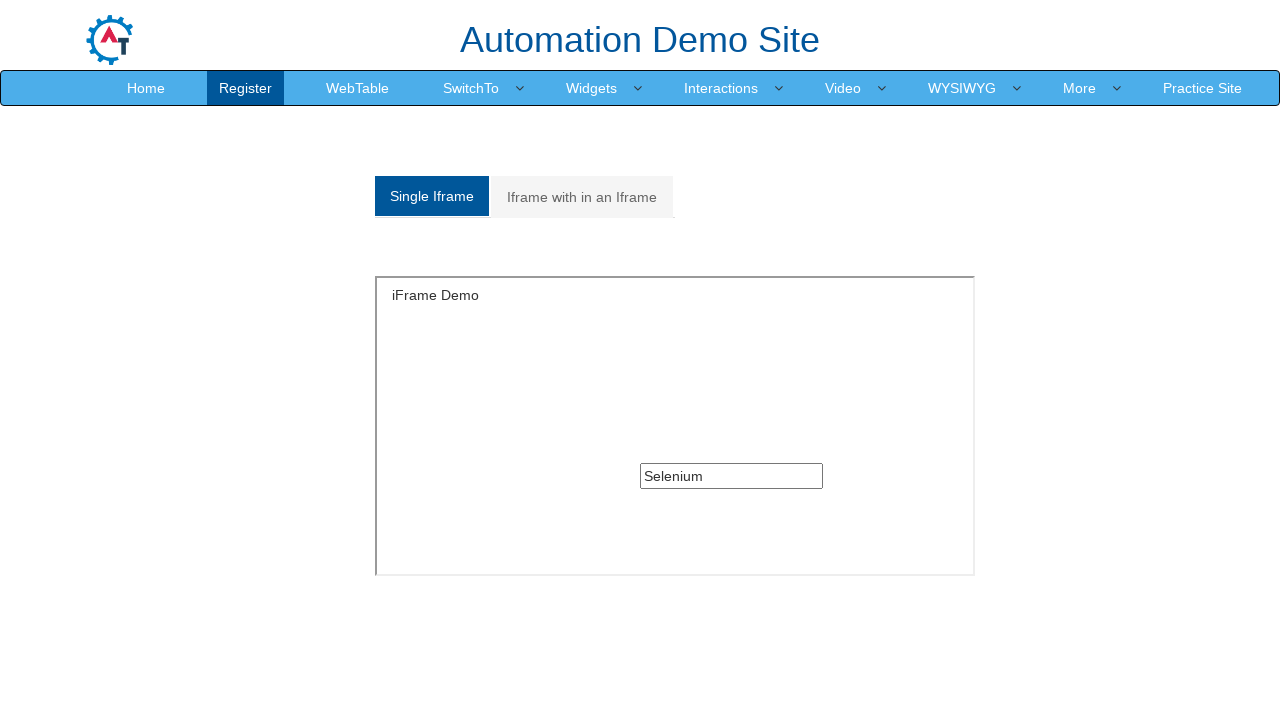